Tests scroll functionality on a practice page by scrolling the window and a table component, then verifies that the sum of values in a table column matches the displayed total amount.

Starting URL: https://rahulshettyacademy.com/AutomationPractice/

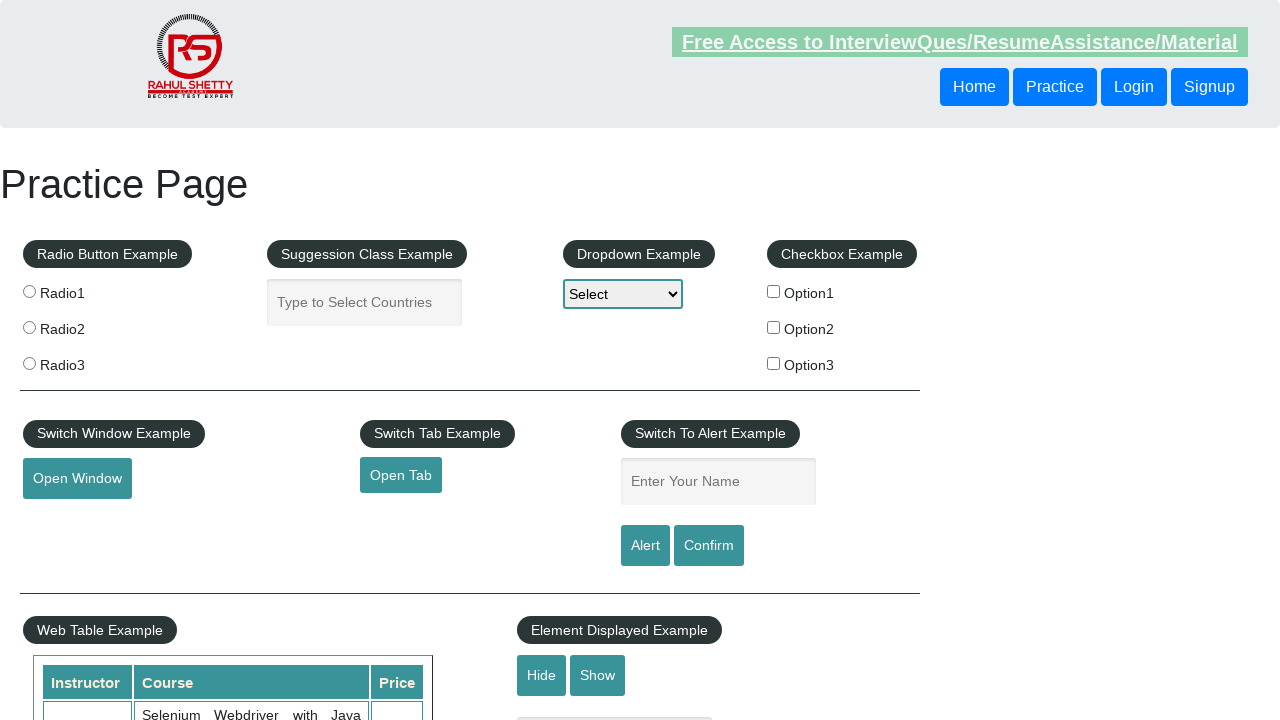

Scrolled window down by 500 pixels
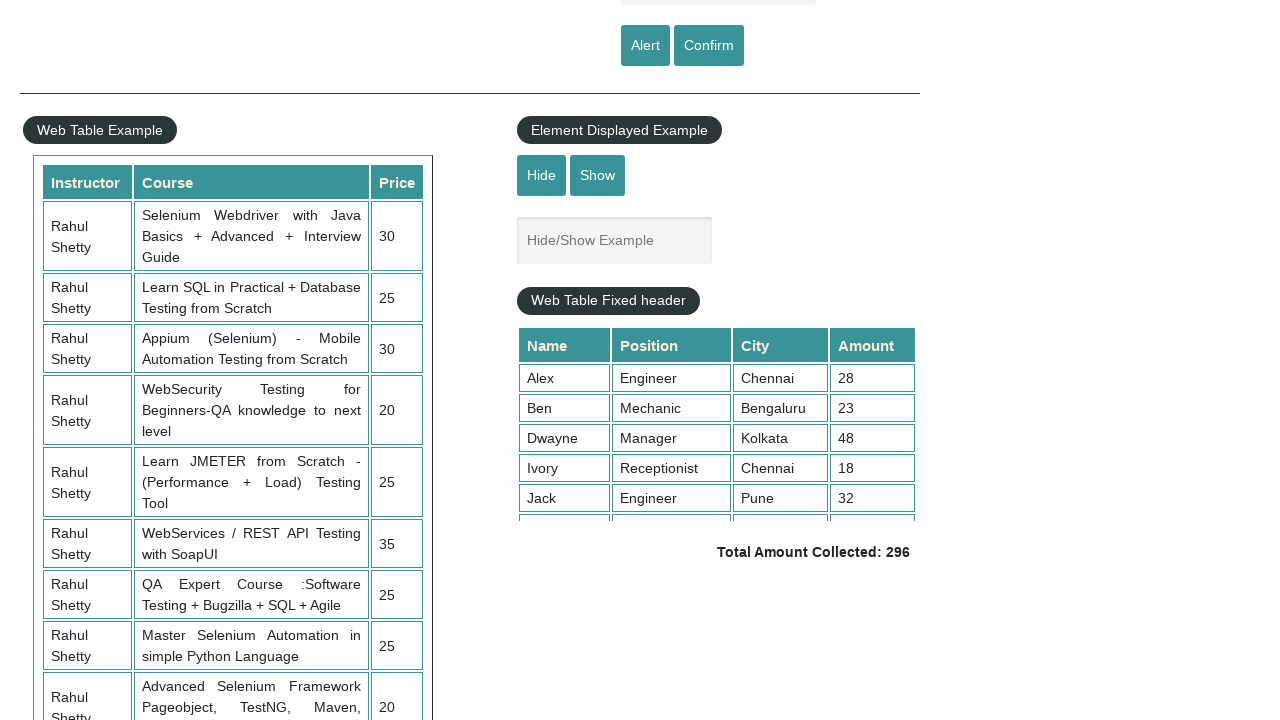

Table with class 'tableFixHead' became visible
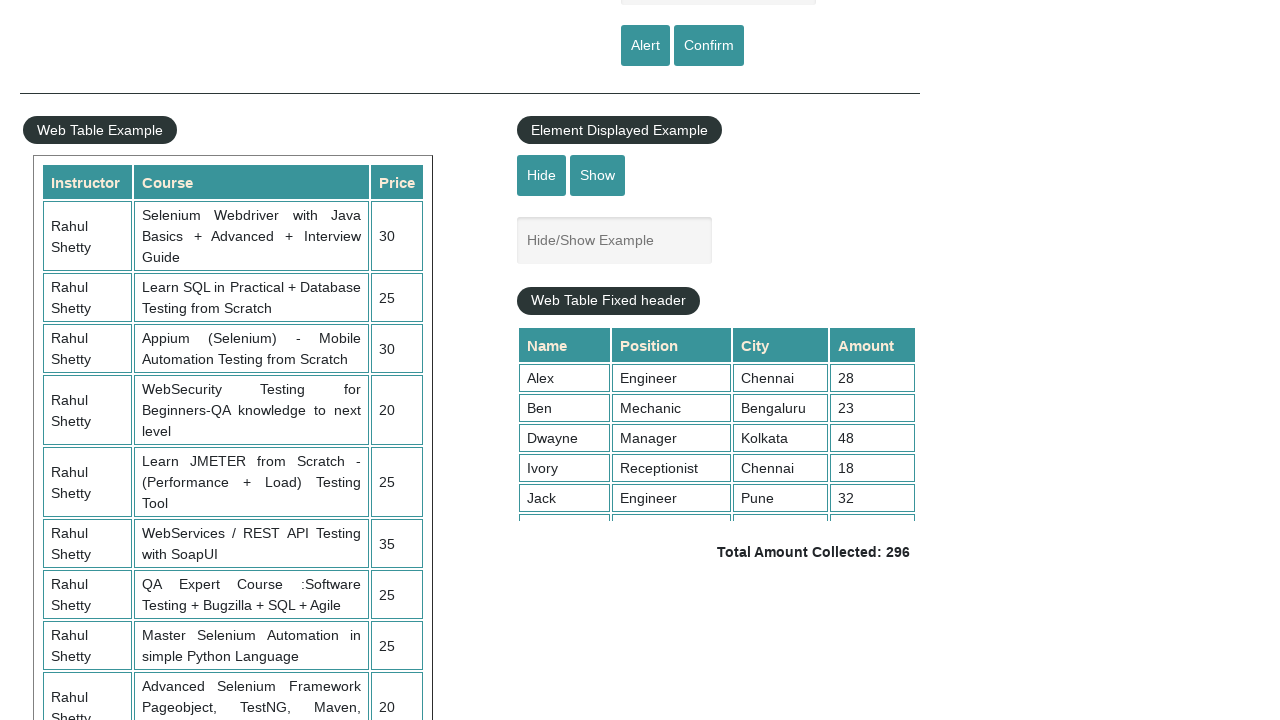

Scrolled table component down by 5000 pixels
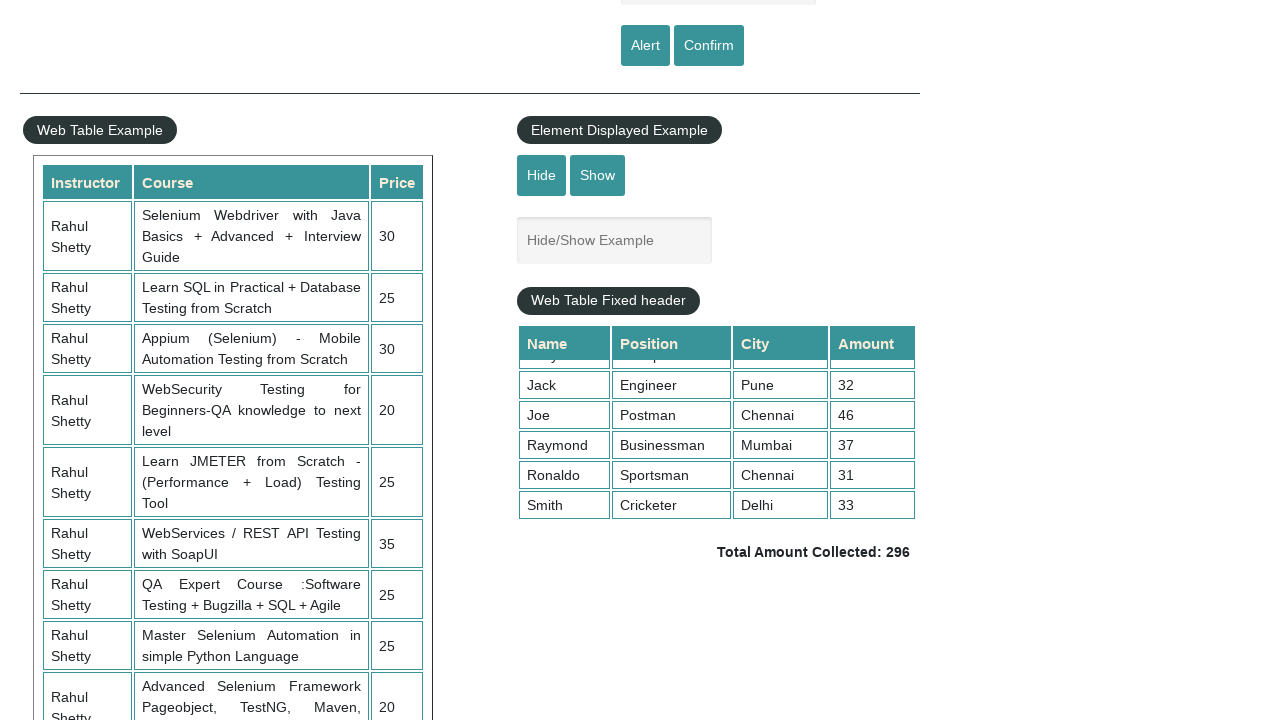

Table cells in 4th column loaded
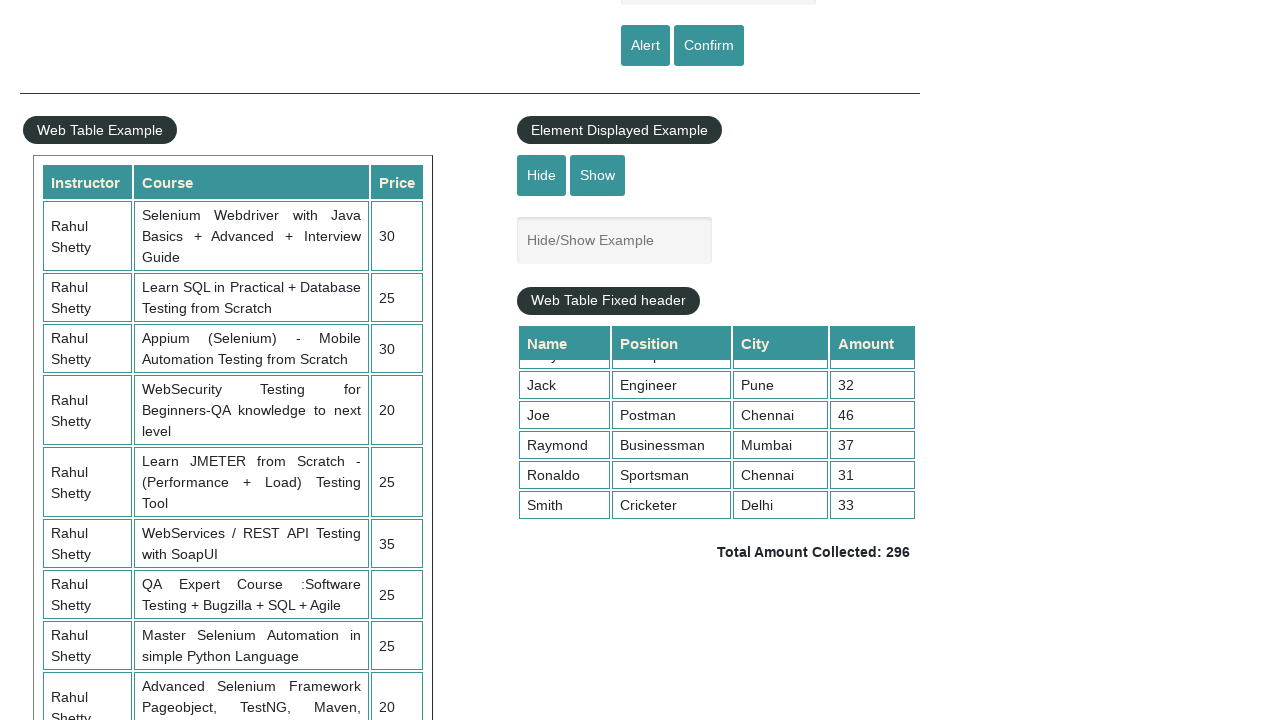

Retrieved 9 values from table column 4
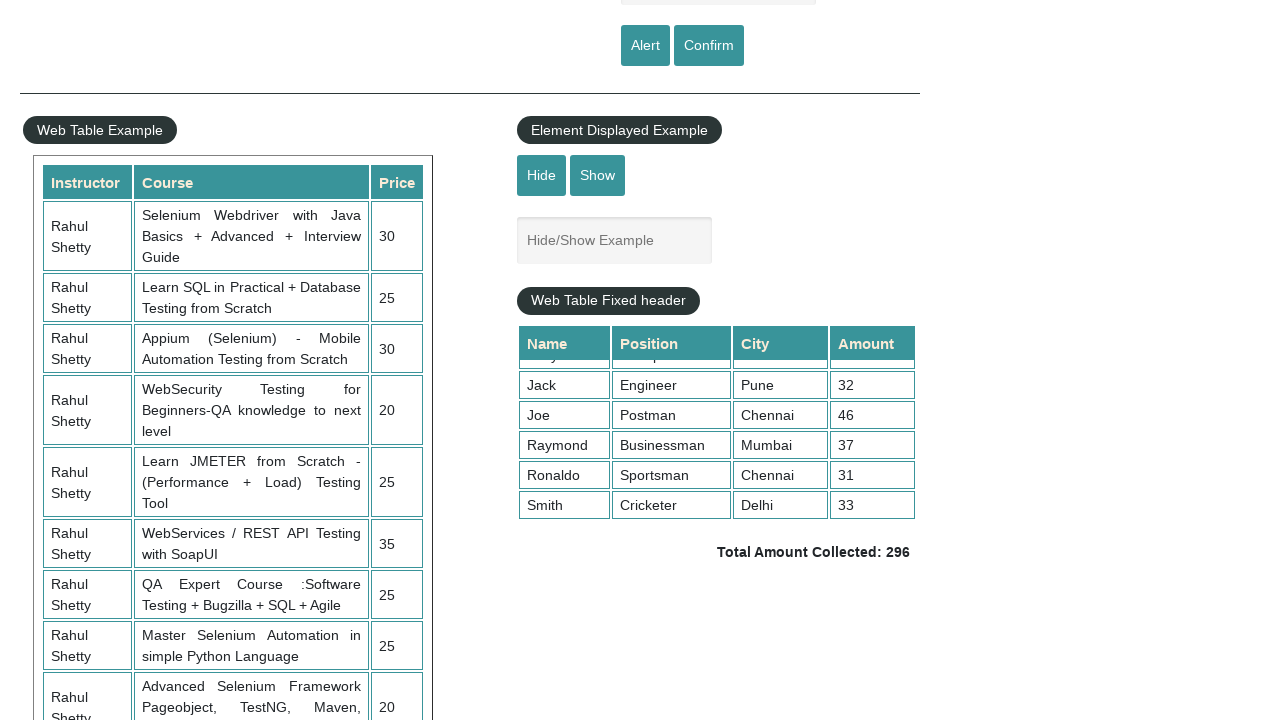

Calculated sum of all column 4 values: 296
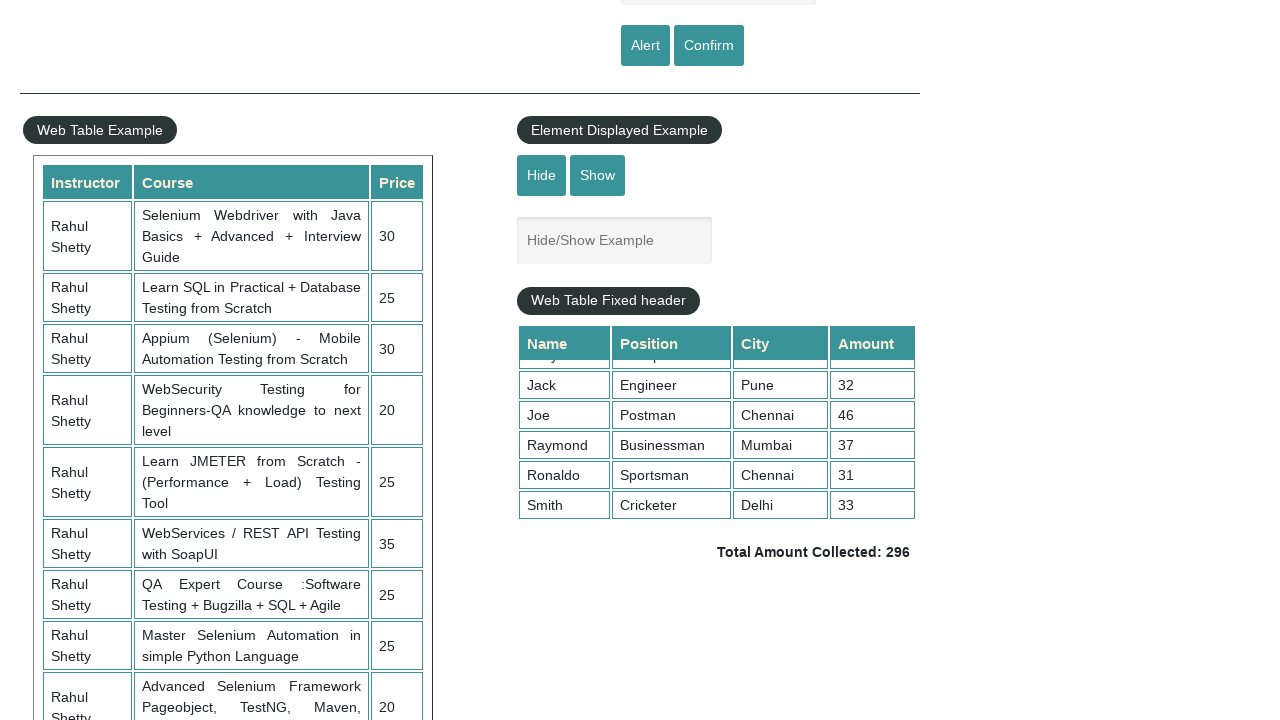

Retrieved displayed total amount text: ' Total Amount Collected: 296 '
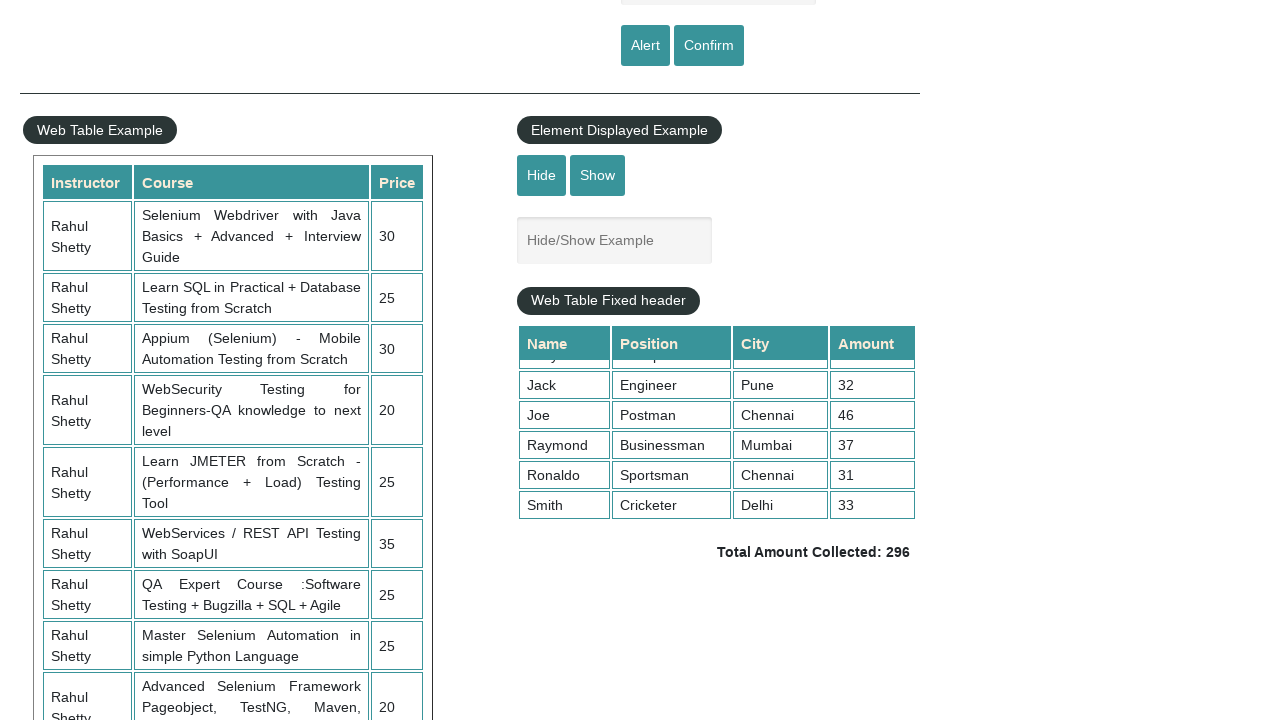

Parsed displayed total amount: 296
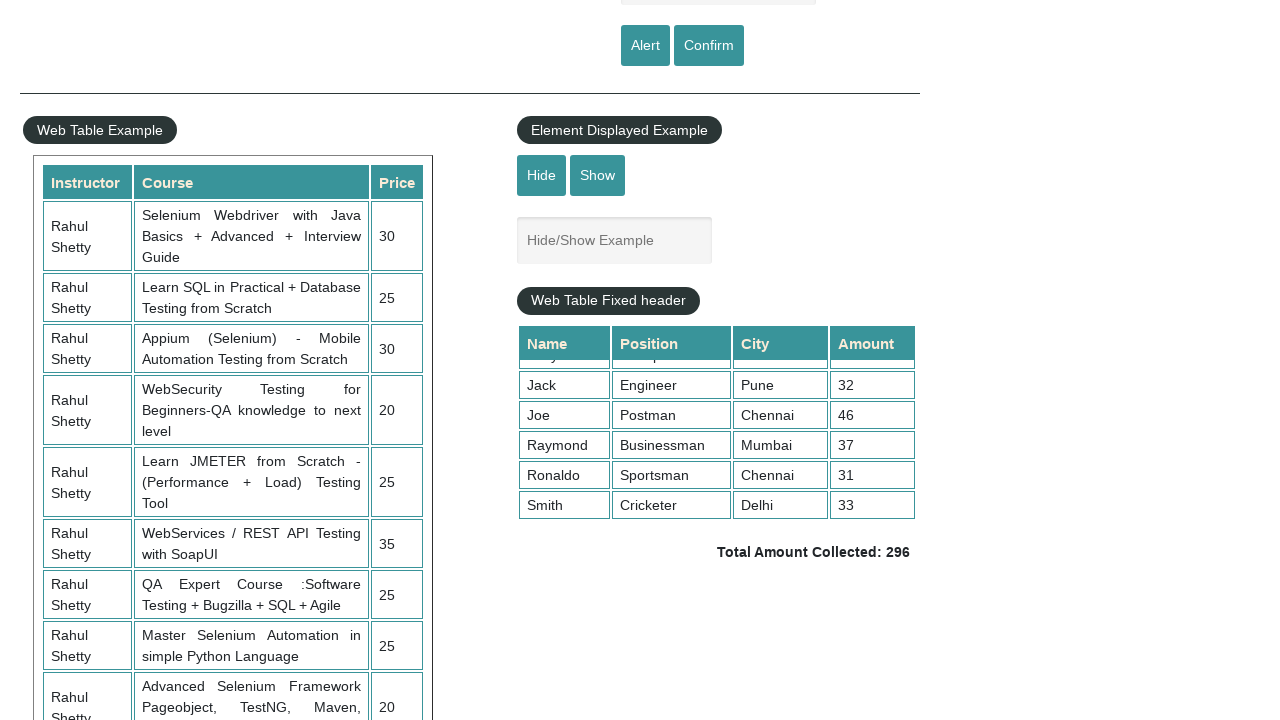

Assertion passed: calculated sum (296) matches displayed total (296)
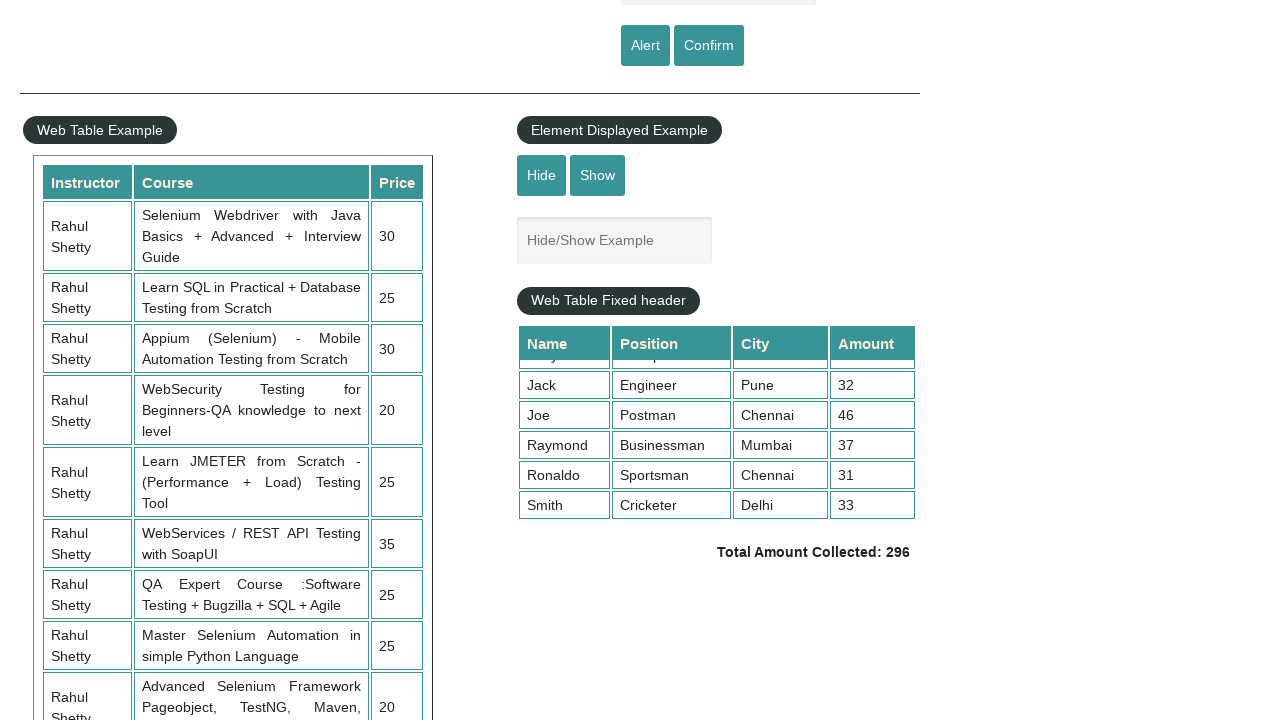

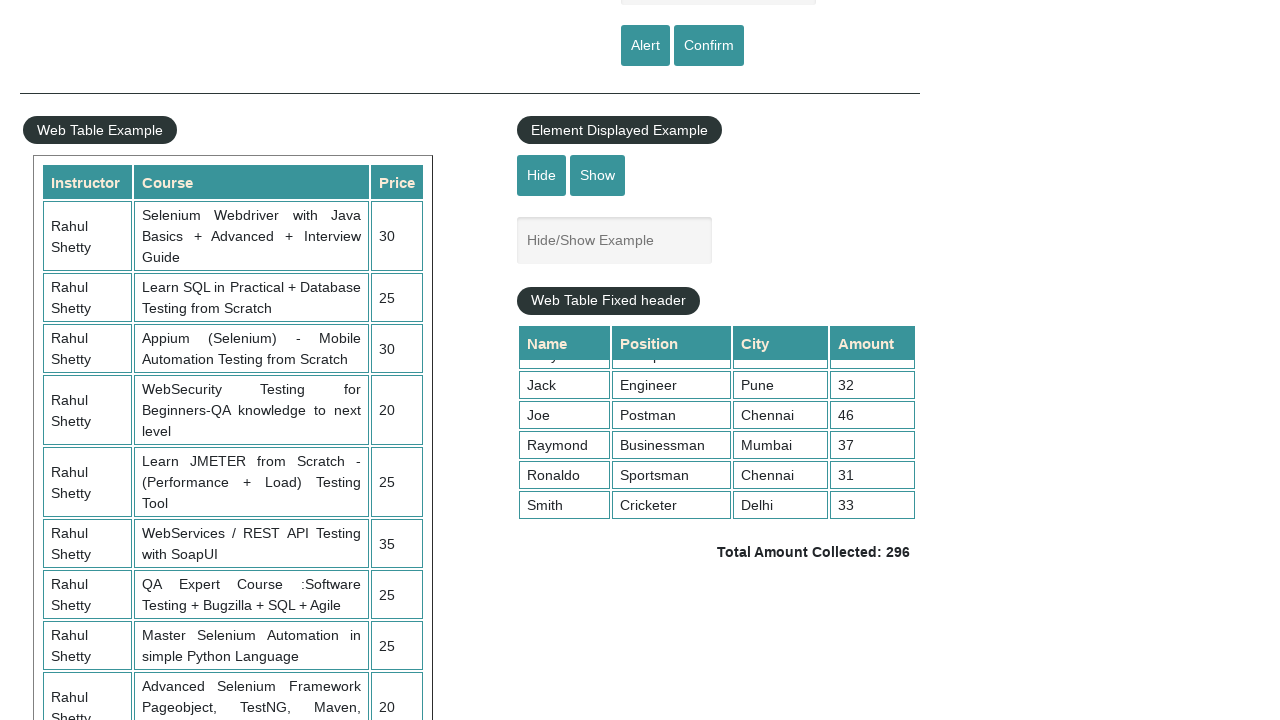